Tests registration form validation by submitting without a username and verifying the required field error message is displayed

Starting URL: https://automaticityacademy.ngrok.app/register

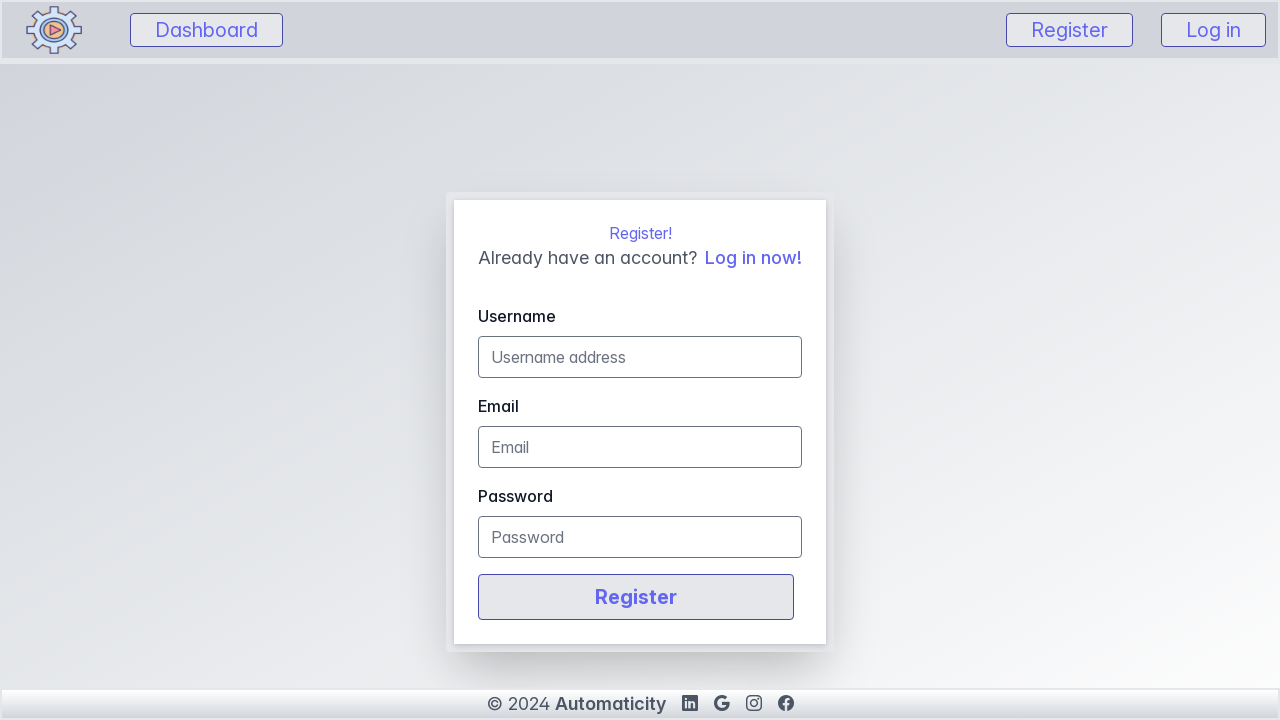

Filled email field with 'johndoe_test@example.com' on #email
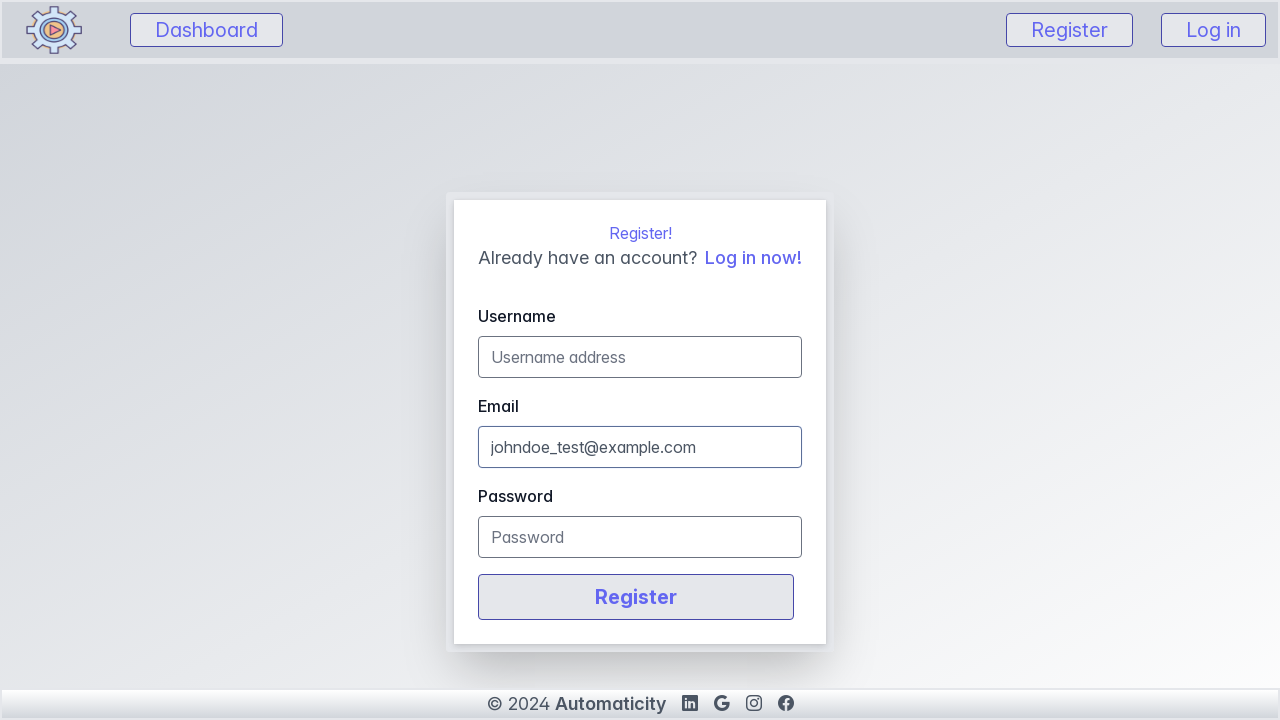

Filled password field with 'testpass789' on #password
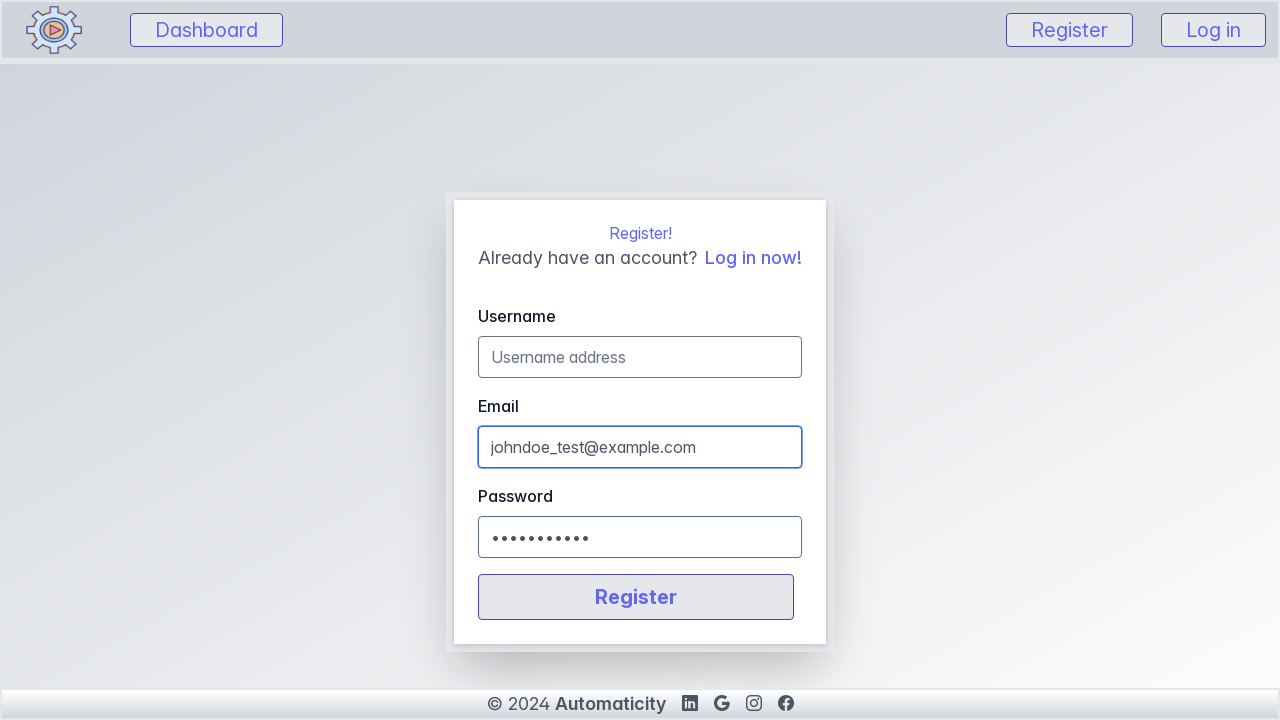

Clicked Register button to submit form without username at (636, 597) on button:has-text('Register')
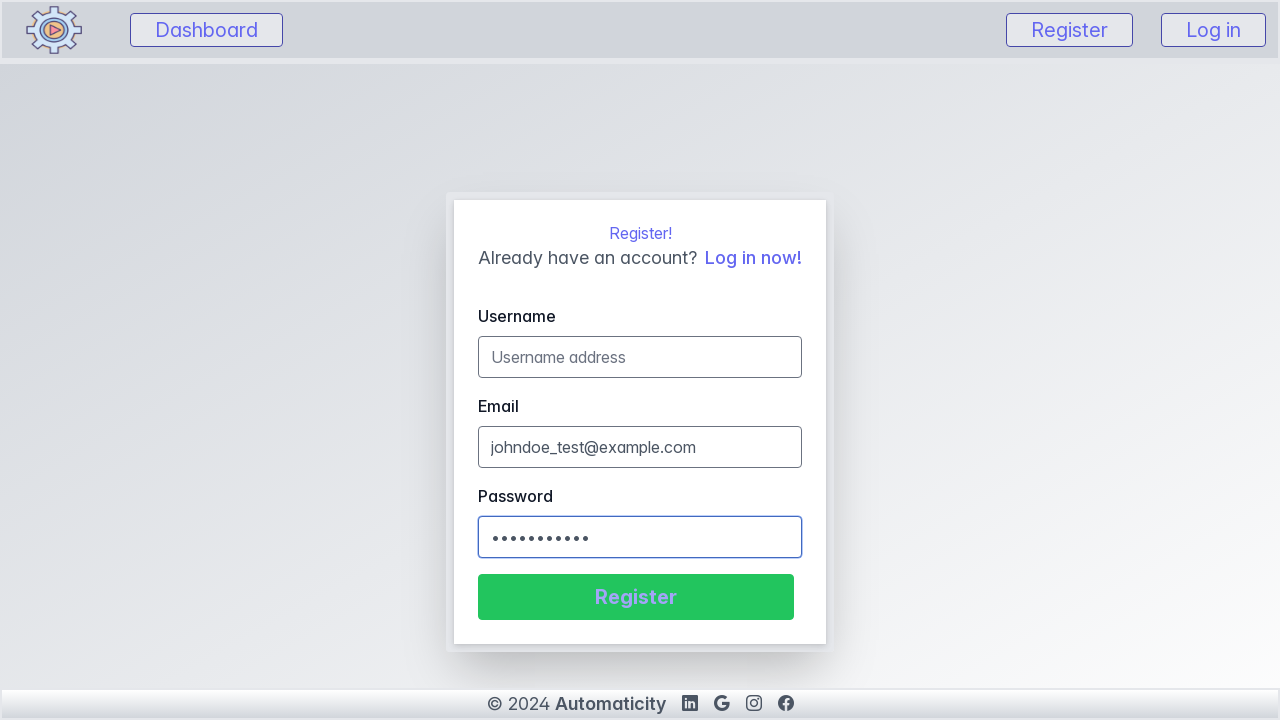

Verified required username field error message is displayed
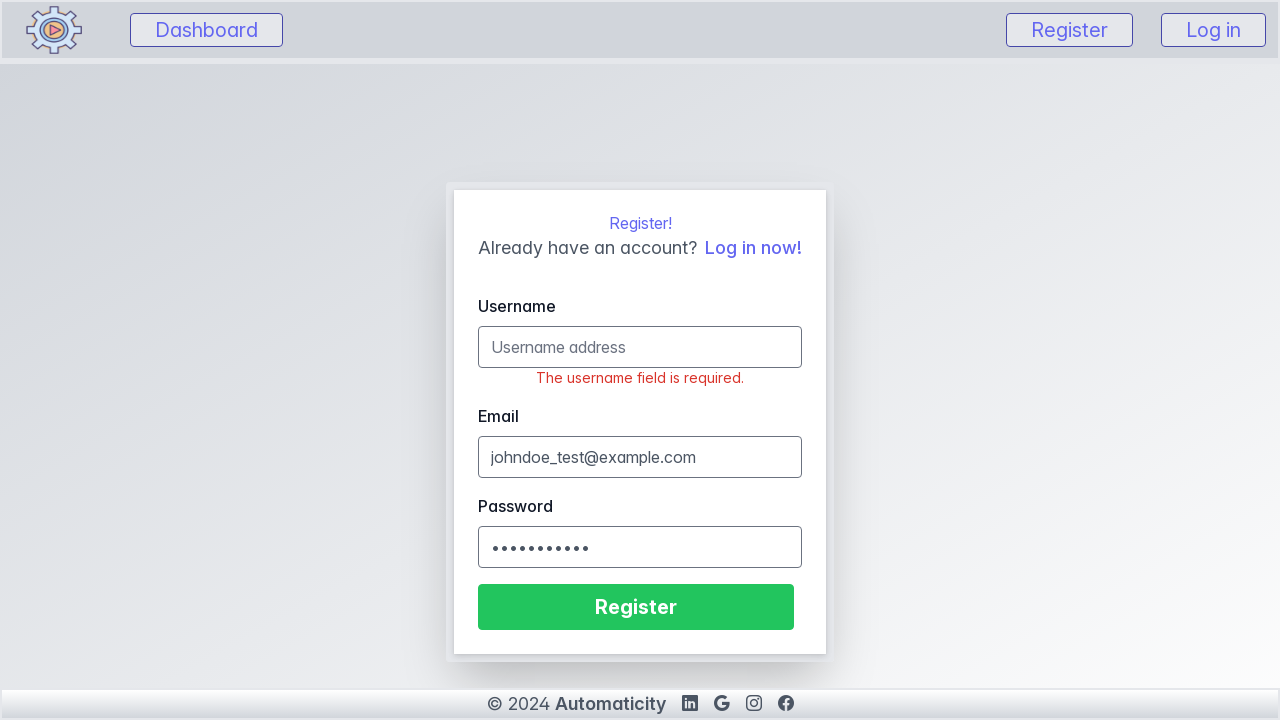

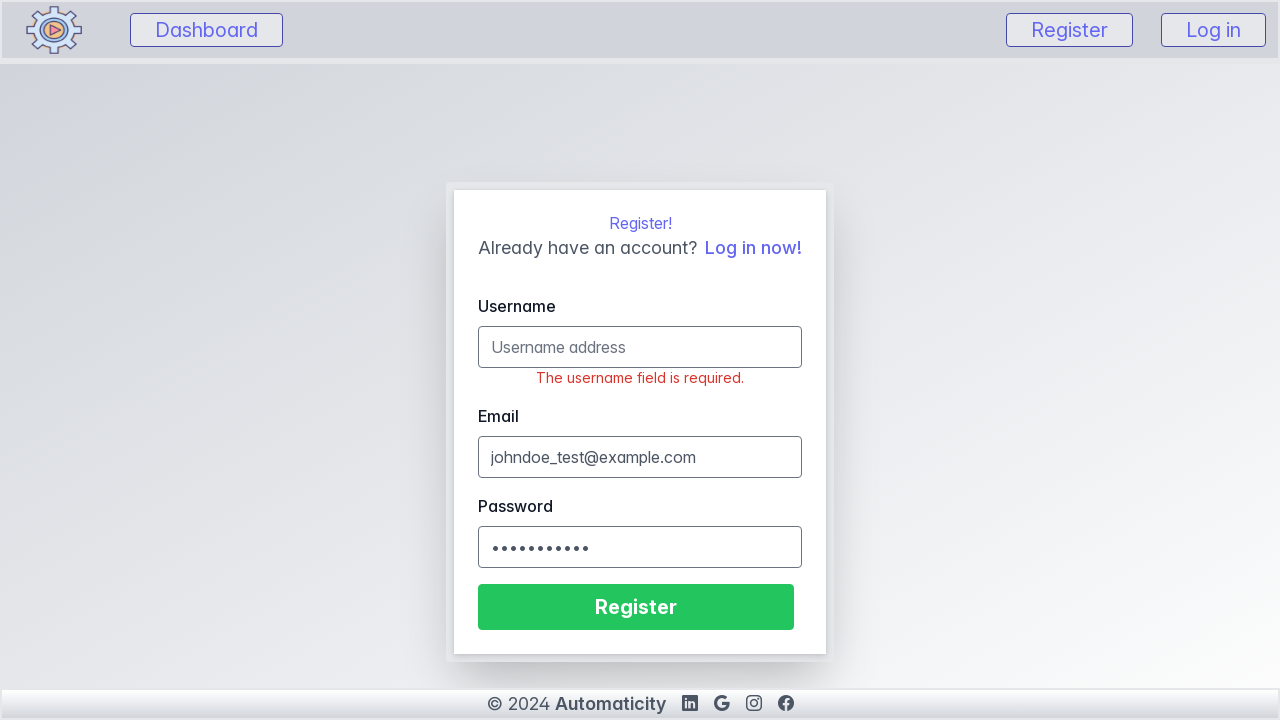